Navigates to a demo automation testing page and attempts to interact with an element that doesn't exist to demonstrate failure handling

Starting URL: https://demo.automationtesting.in/Static.html

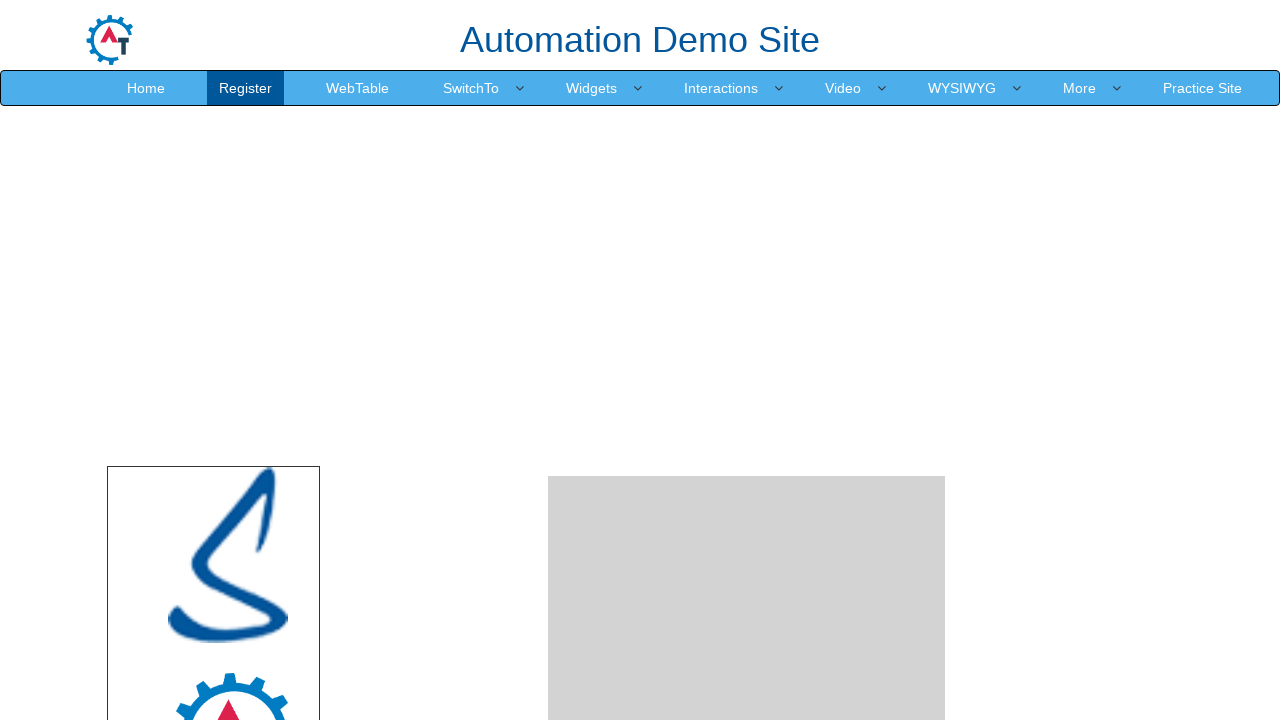

Navigated to demo automation testing page
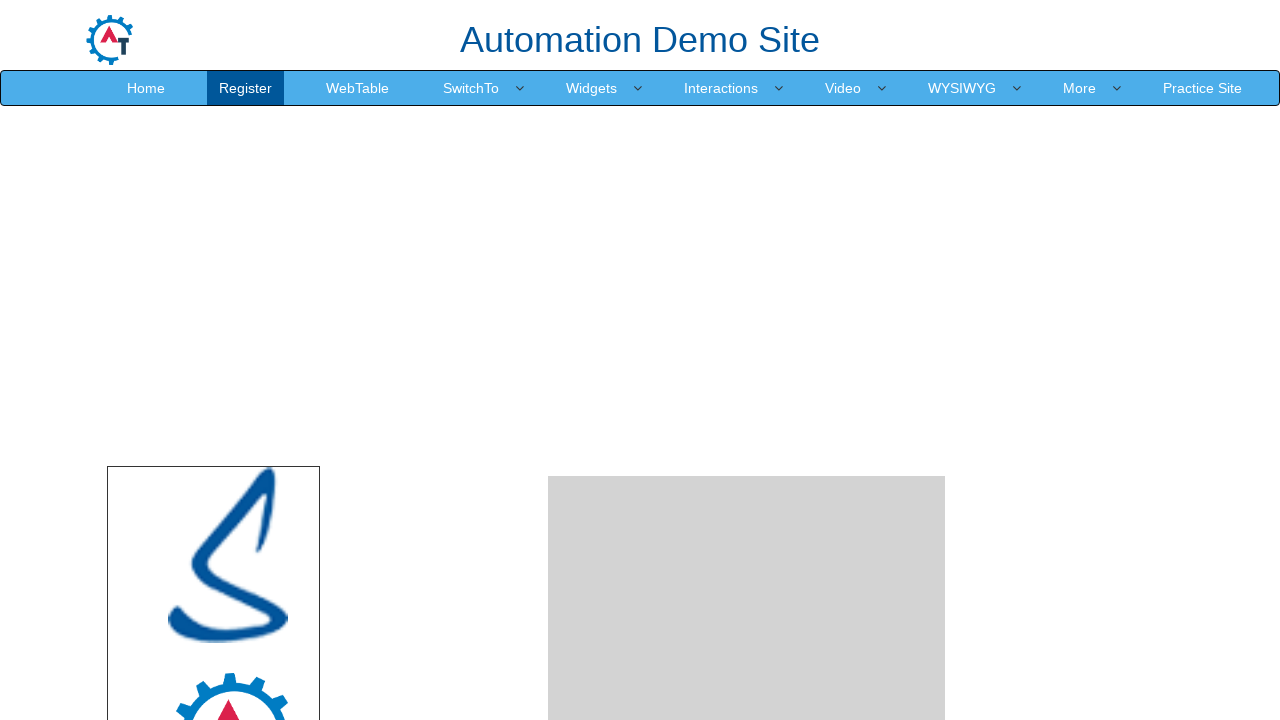

Failed to click non-existent element as expected on #nonexistent-element
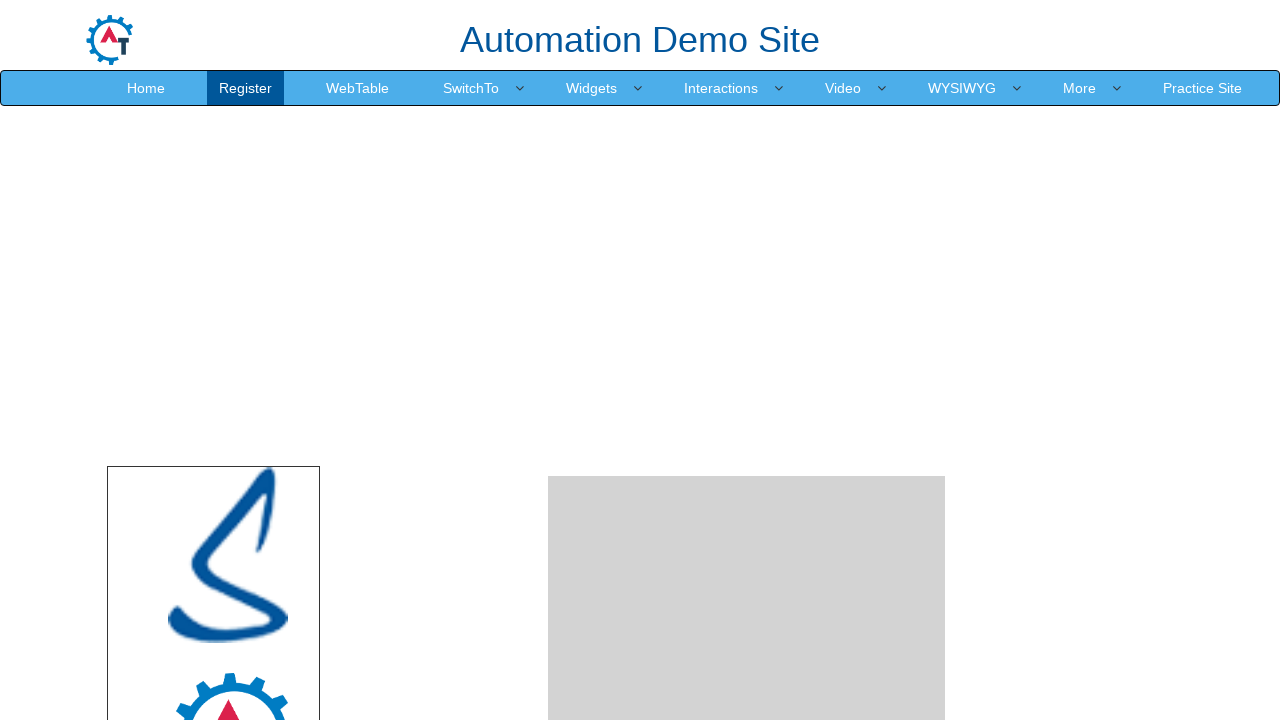

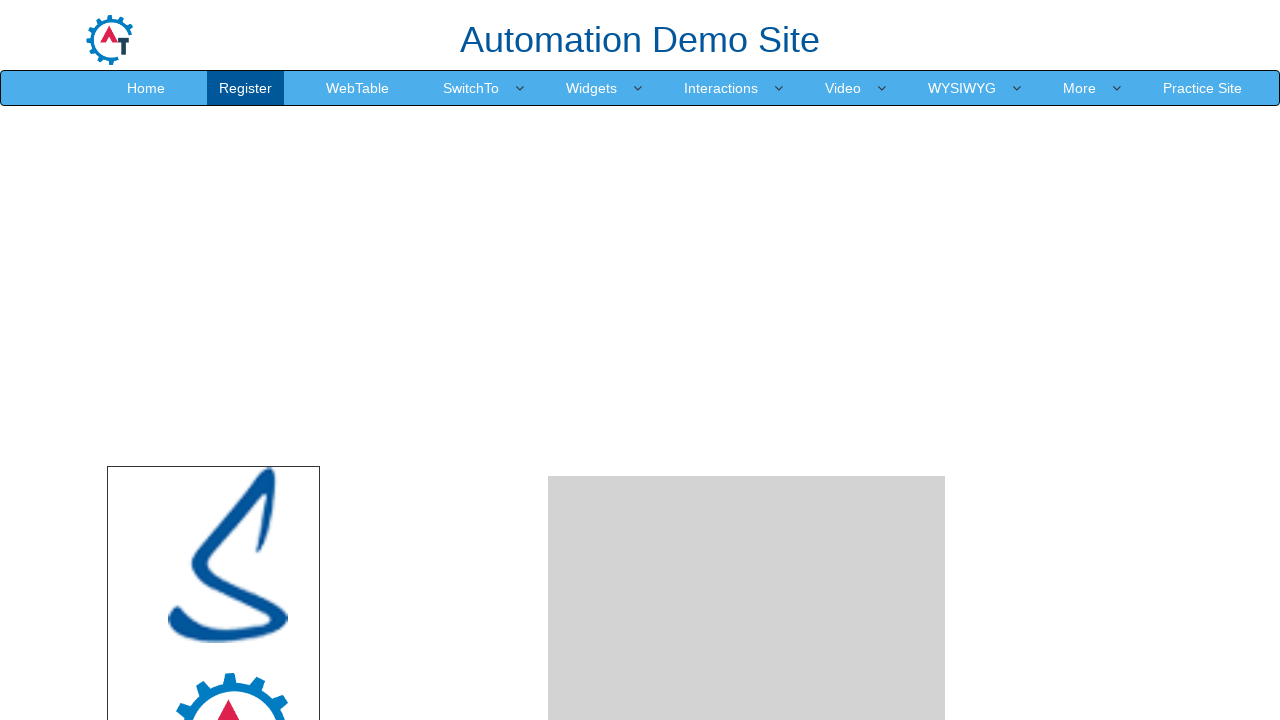